Tests HTML5 drag and drop functionality by dragging element from column A to column B and verifying the elements switched positions.

Starting URL: http://the-internet.herokuapp.com/drag_and_drop

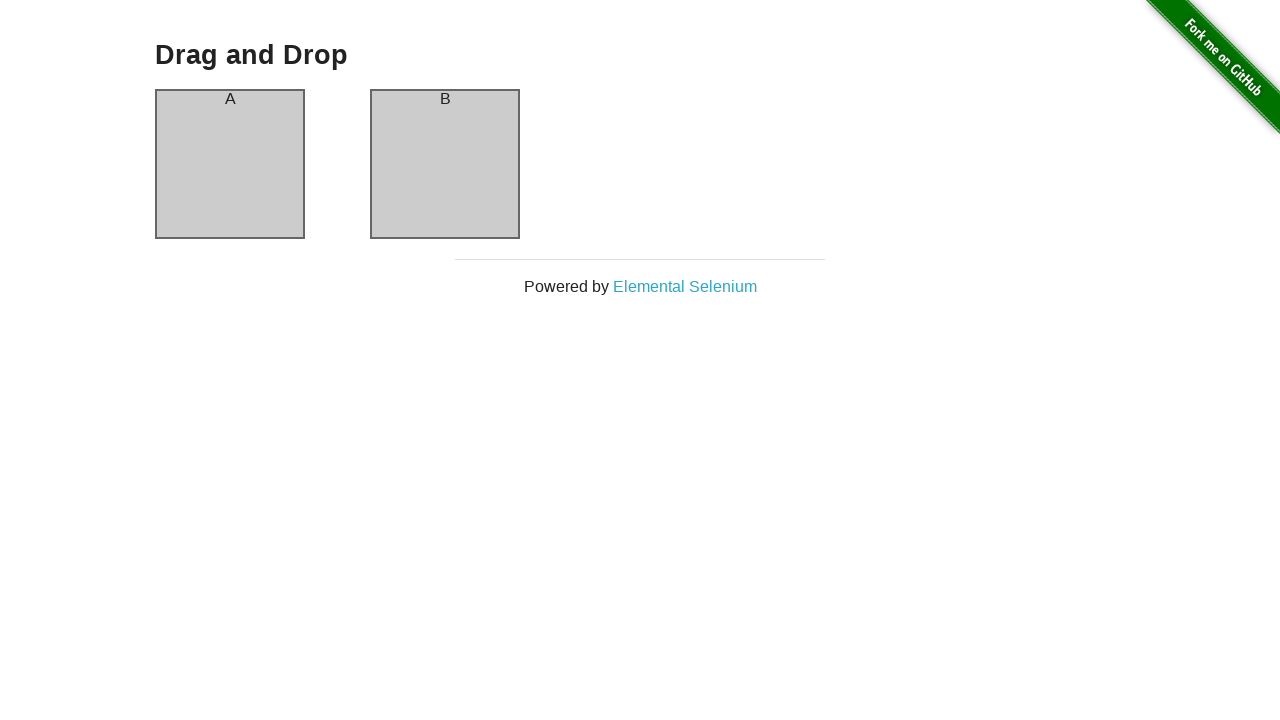

Located source element in column A
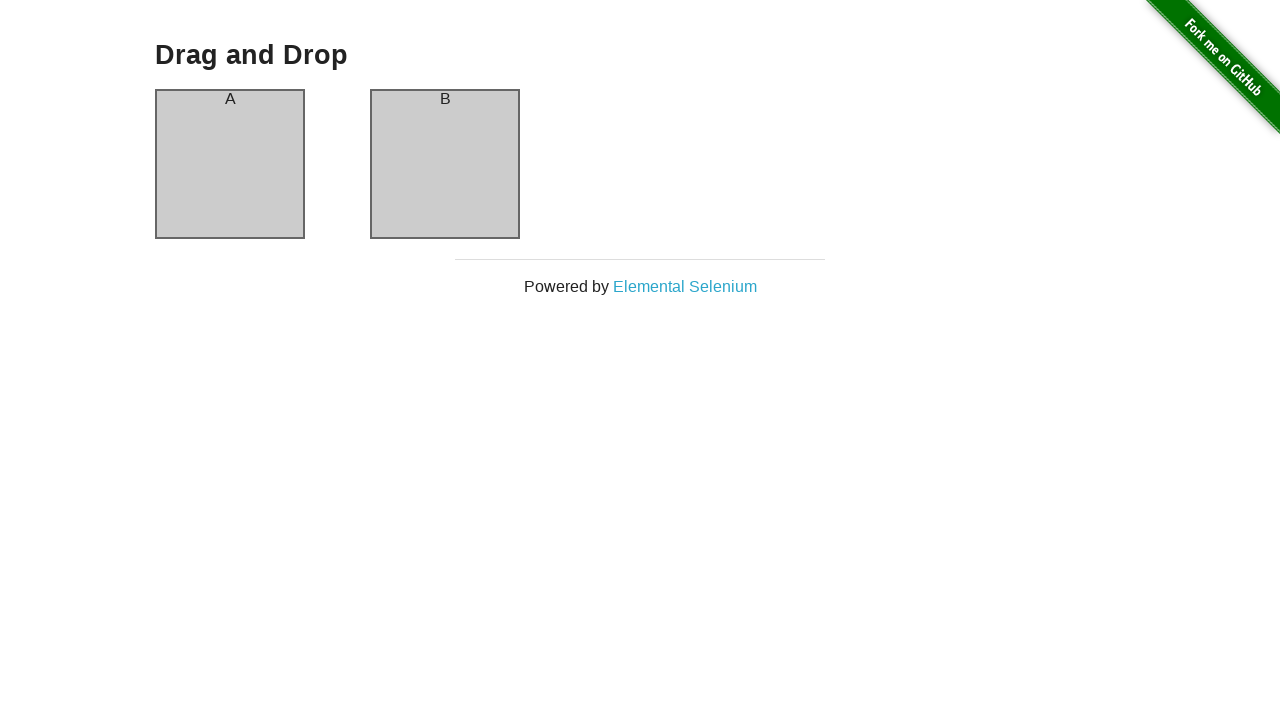

Located target element in column B
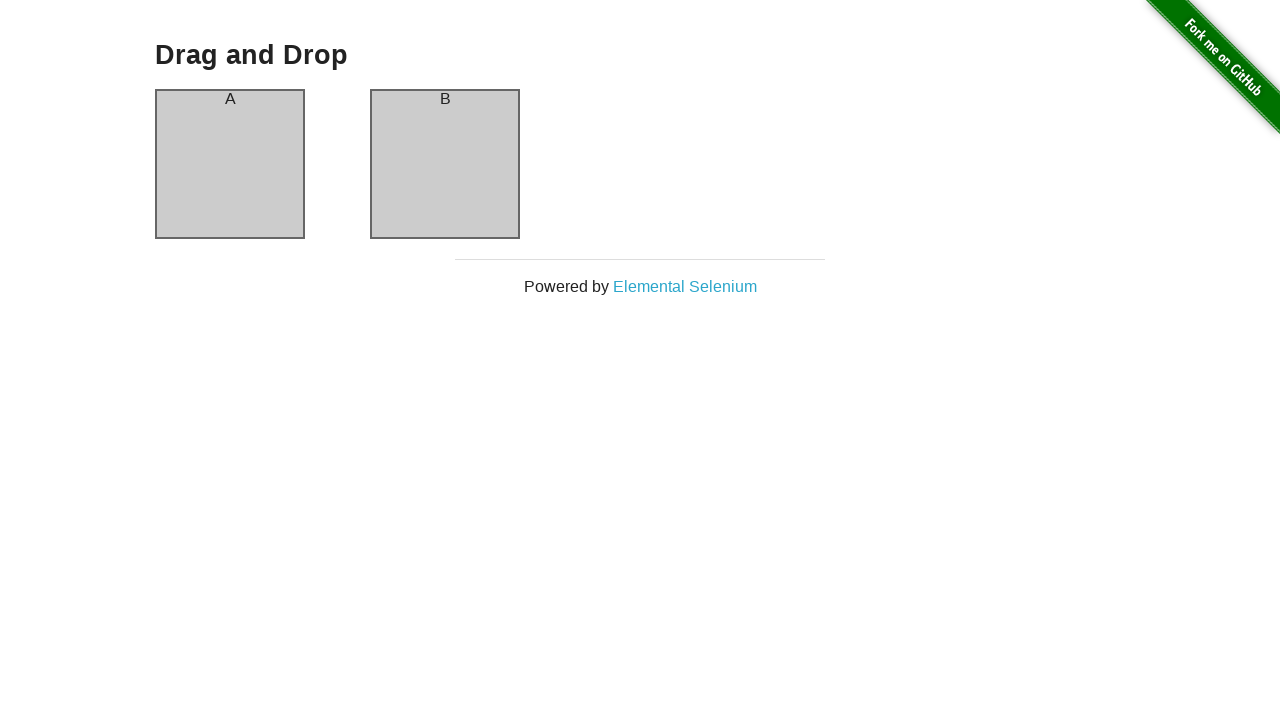

Dragged element from column A to column B at (445, 164)
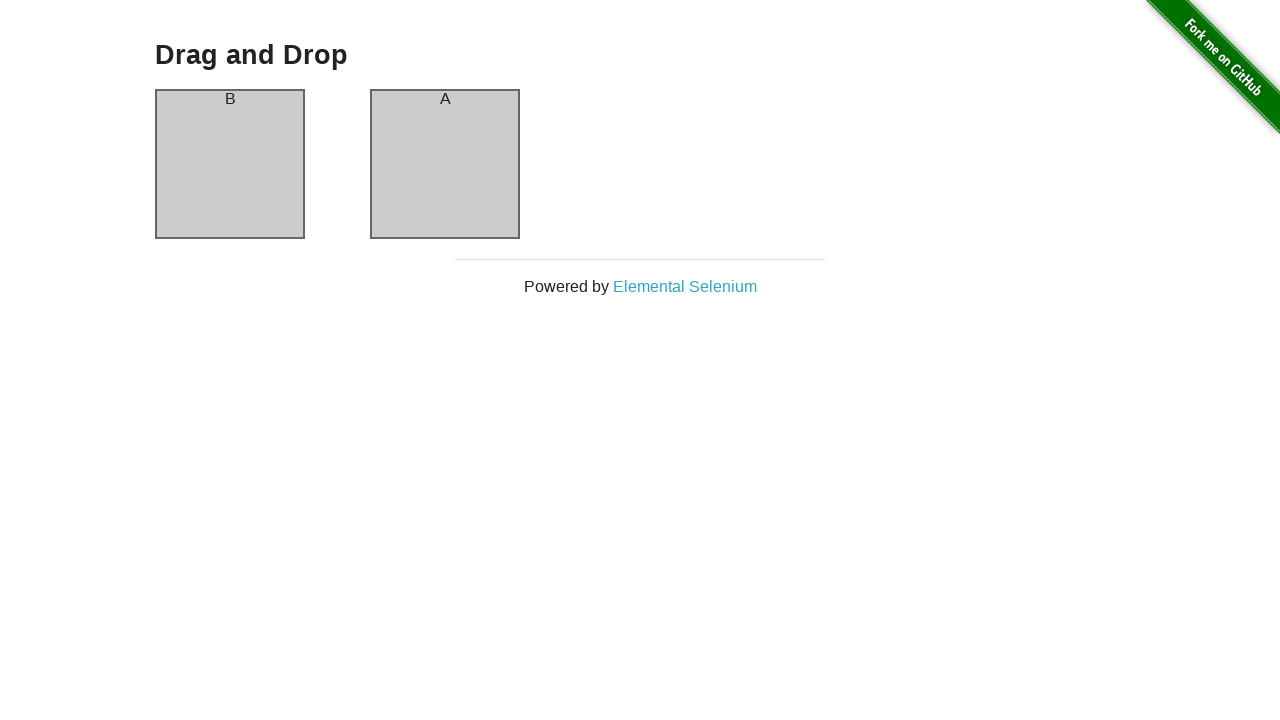

Verified that column A now contains element B
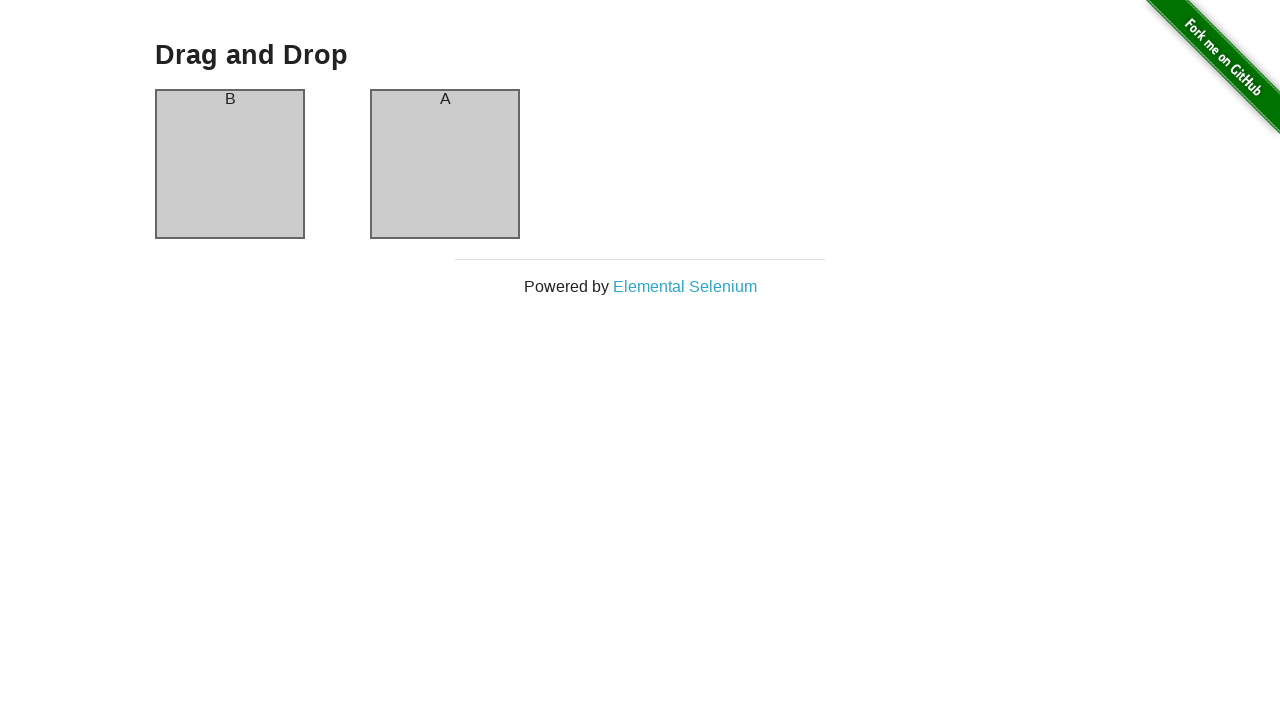

Asserted column A contains 'B'
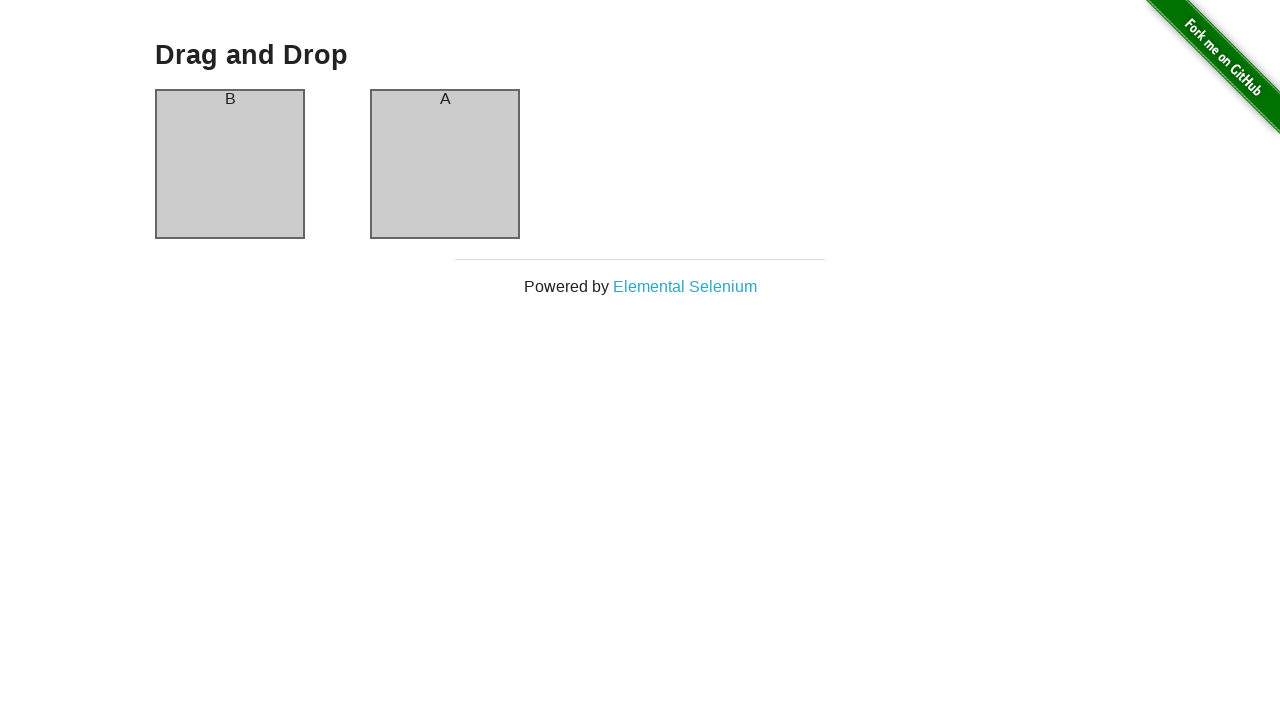

Asserted column B contains 'A' - drag and drop test passed
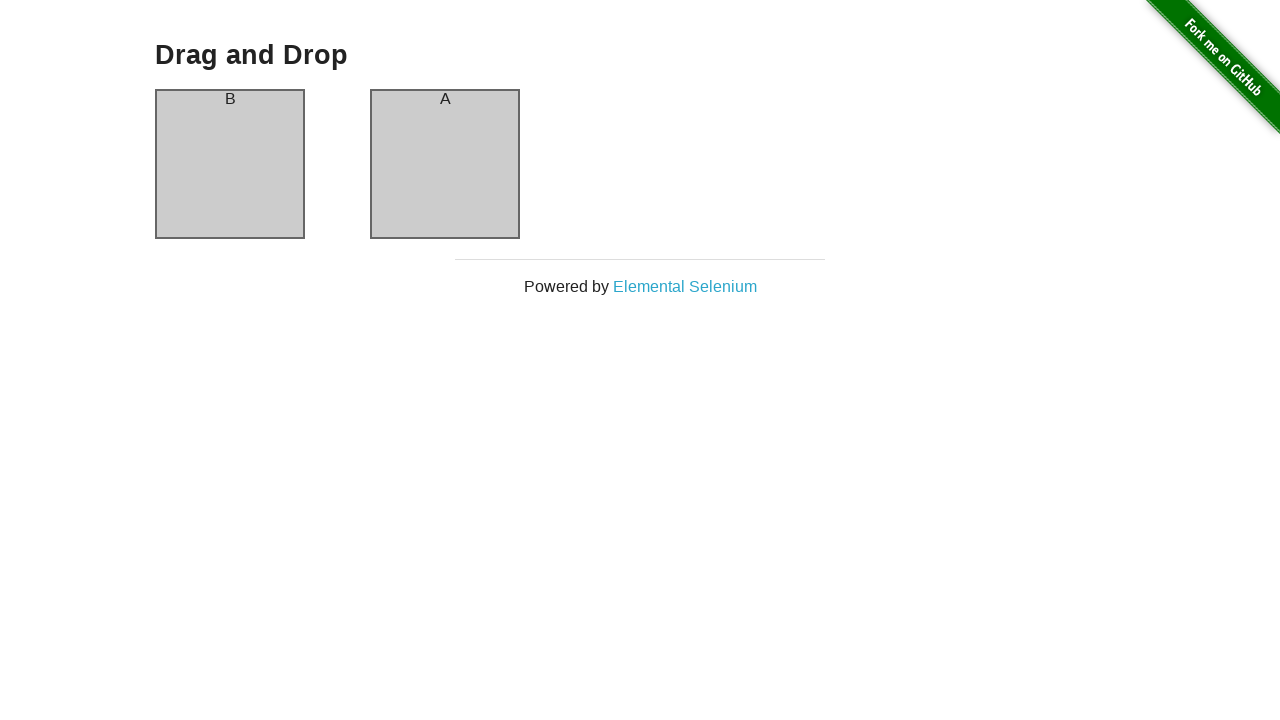

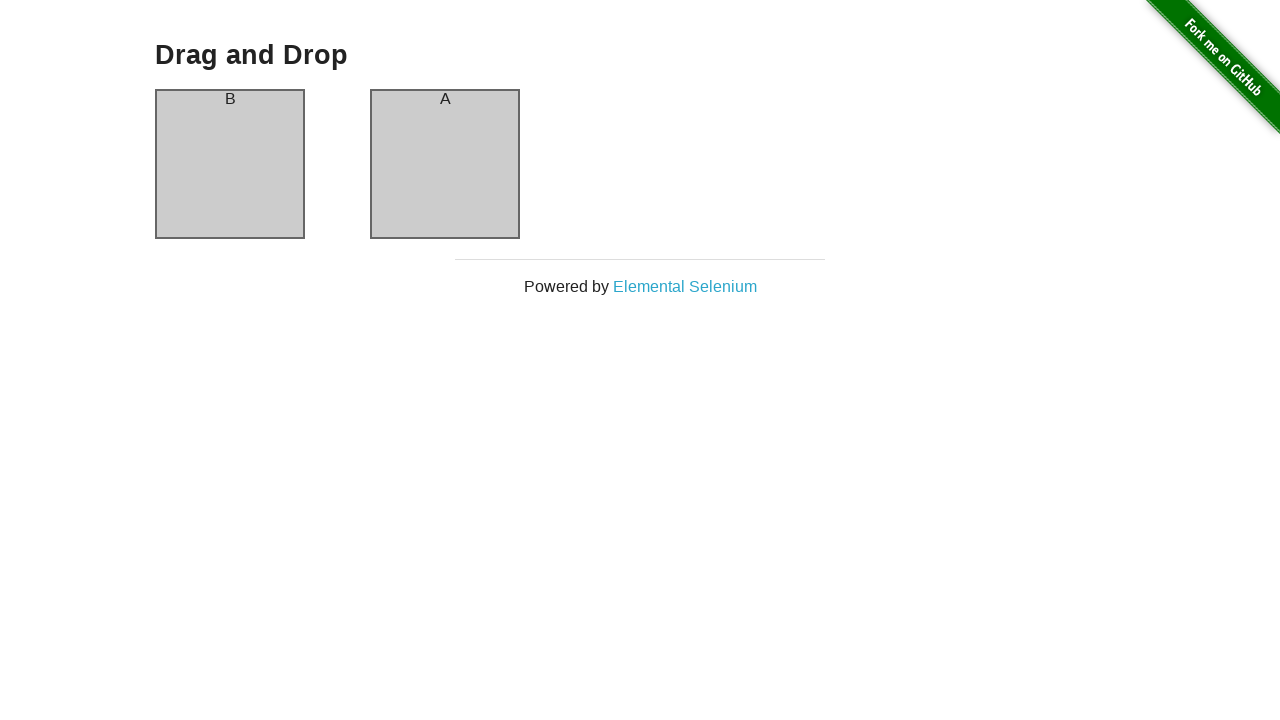